Simple test that navigates to the Alura Cursos website homepage and verifies it loads

Starting URL: https://www.aluracursos.com/

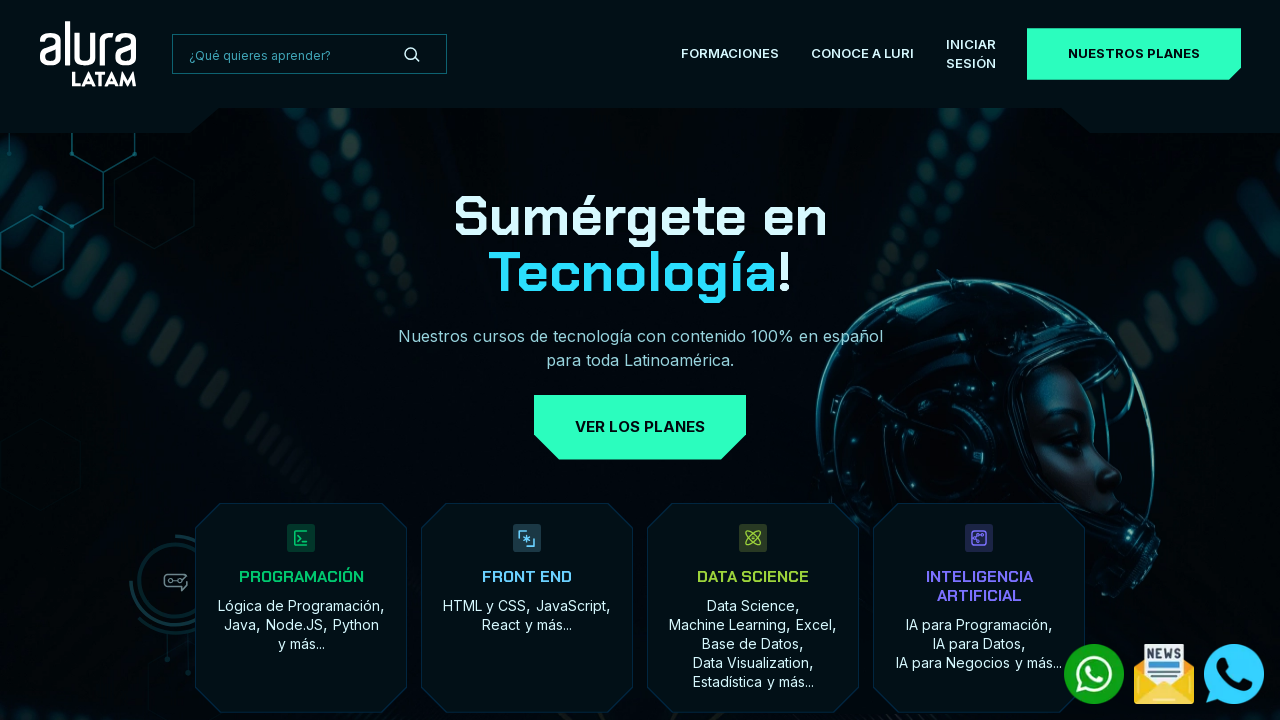

Waited for page DOM content to load
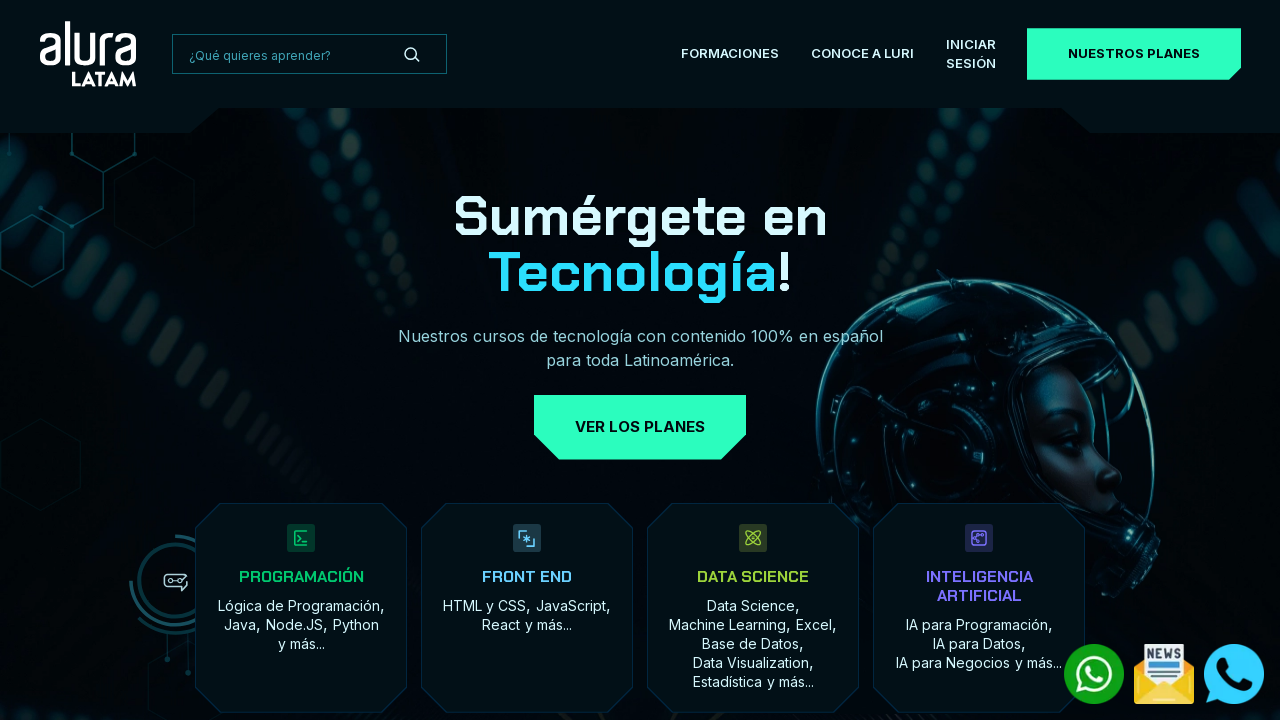

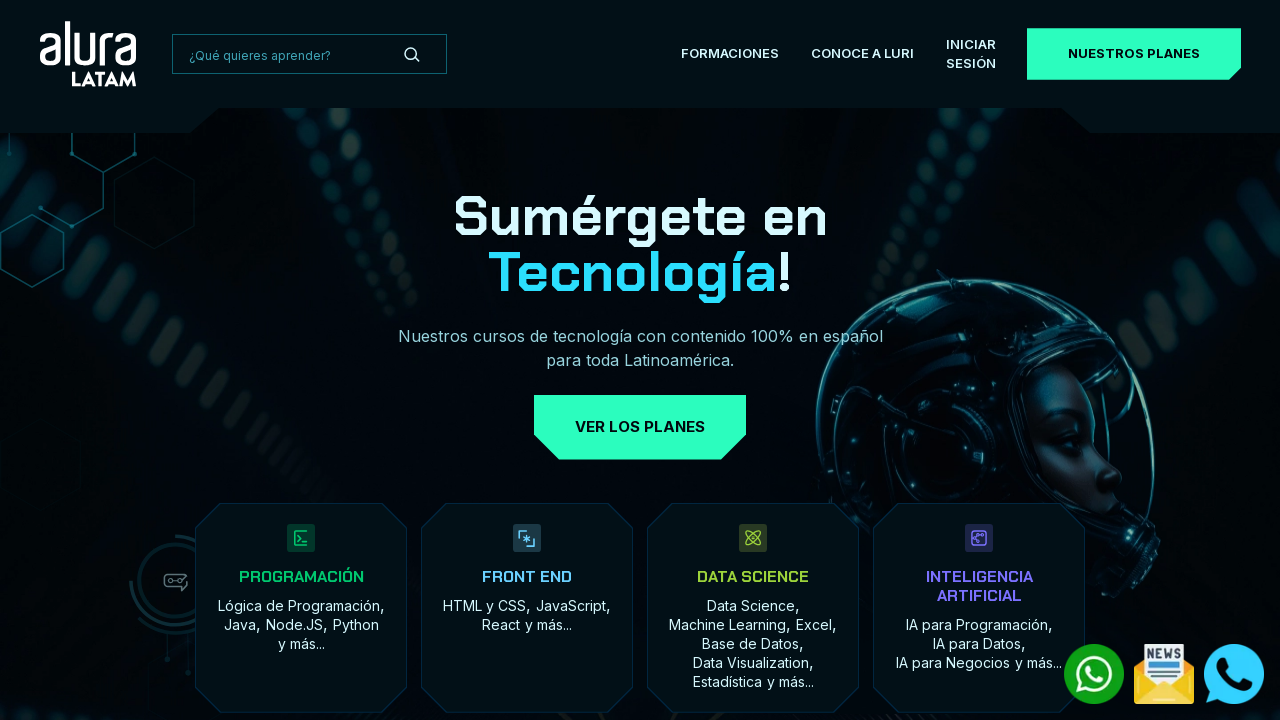